Tests the checkbox functionality by clicking on multiple checkboxes and verifying the result

Starting URL: https://kristinek.github.io/site/examples/actions

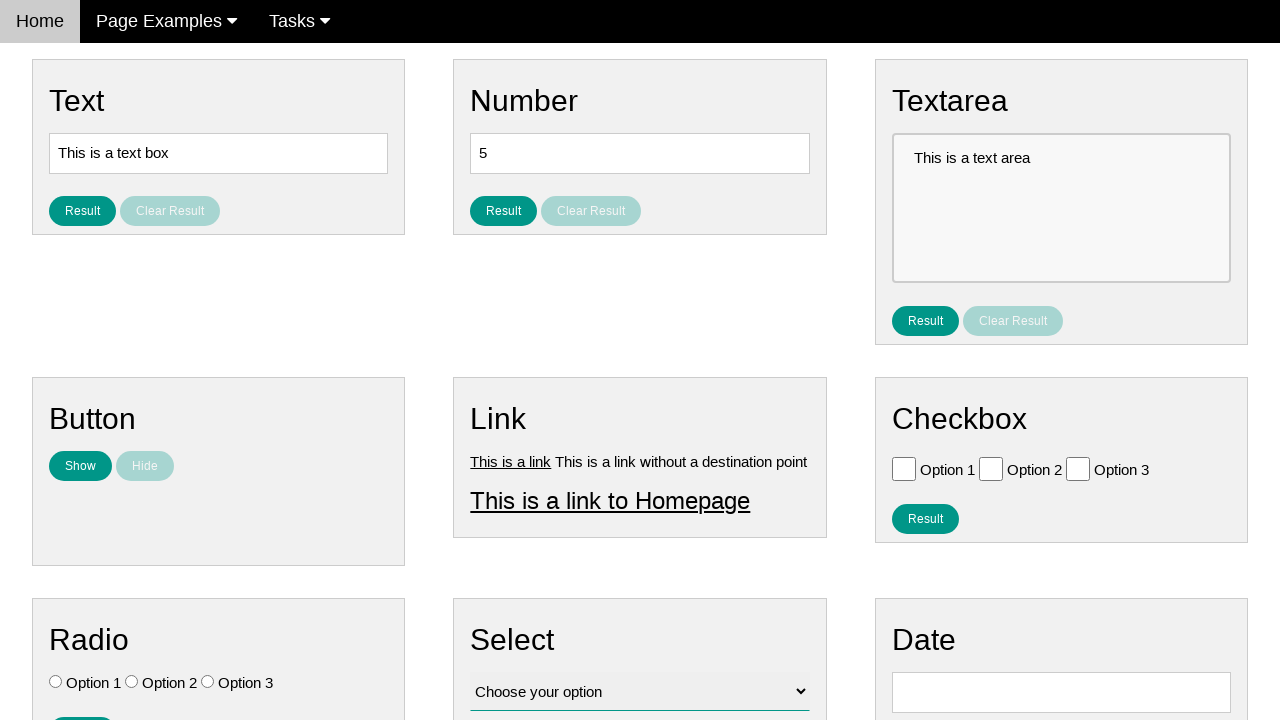

Navigated to actions page with checkboxes
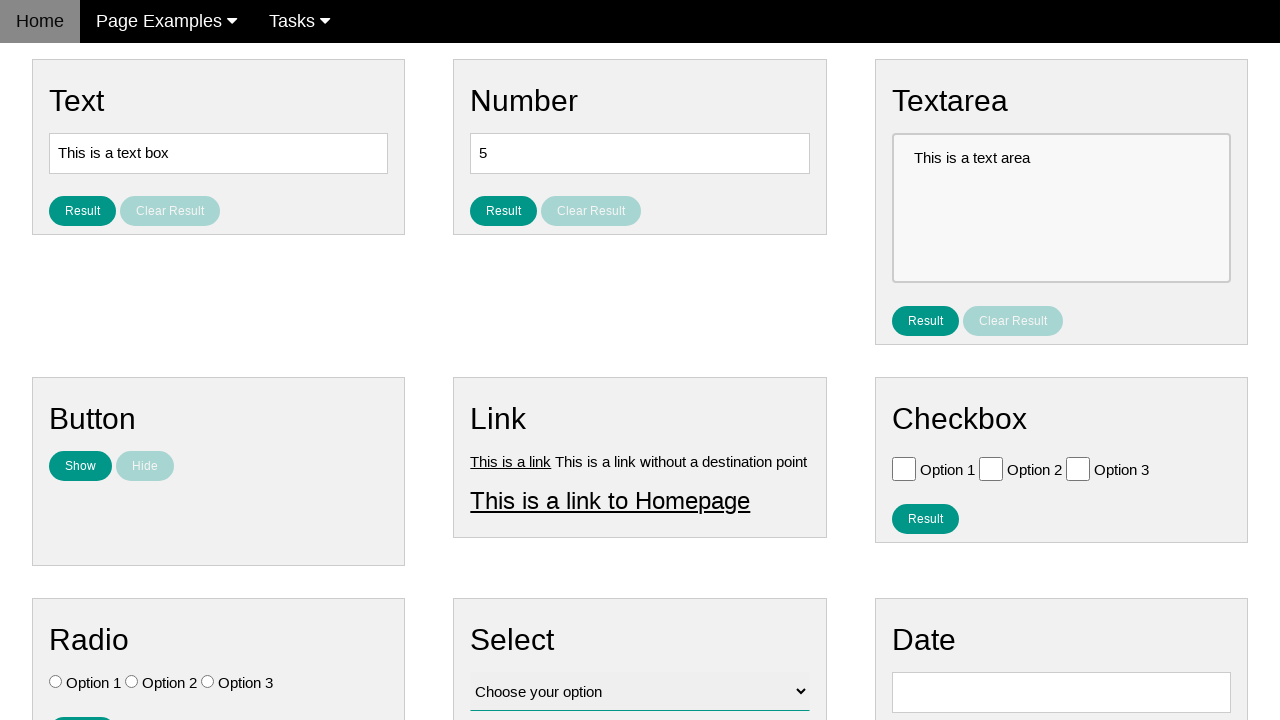

Clicked checkbox for Option 1 at (904, 468) on xpath=//input[@type='checkbox'][@value='Option 1']
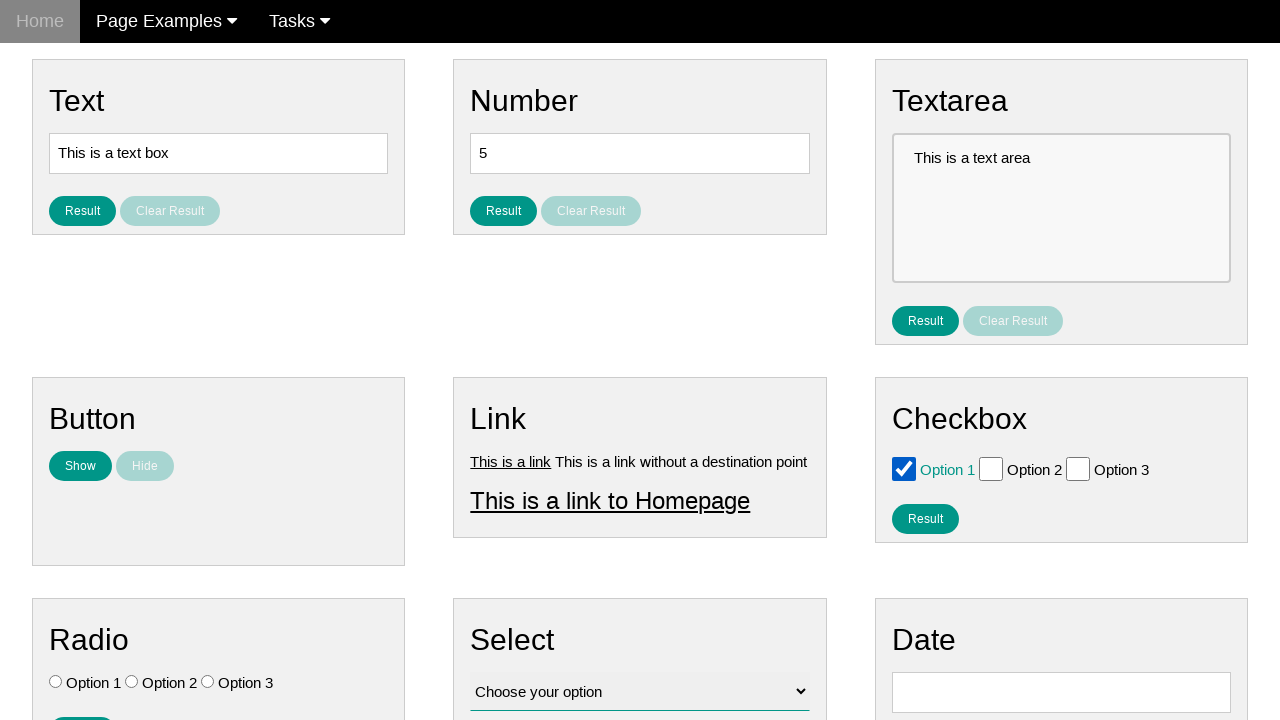

Clicked checkbox for Option 2 at (991, 468) on xpath=//input[@type='checkbox'][@value='Option 2']
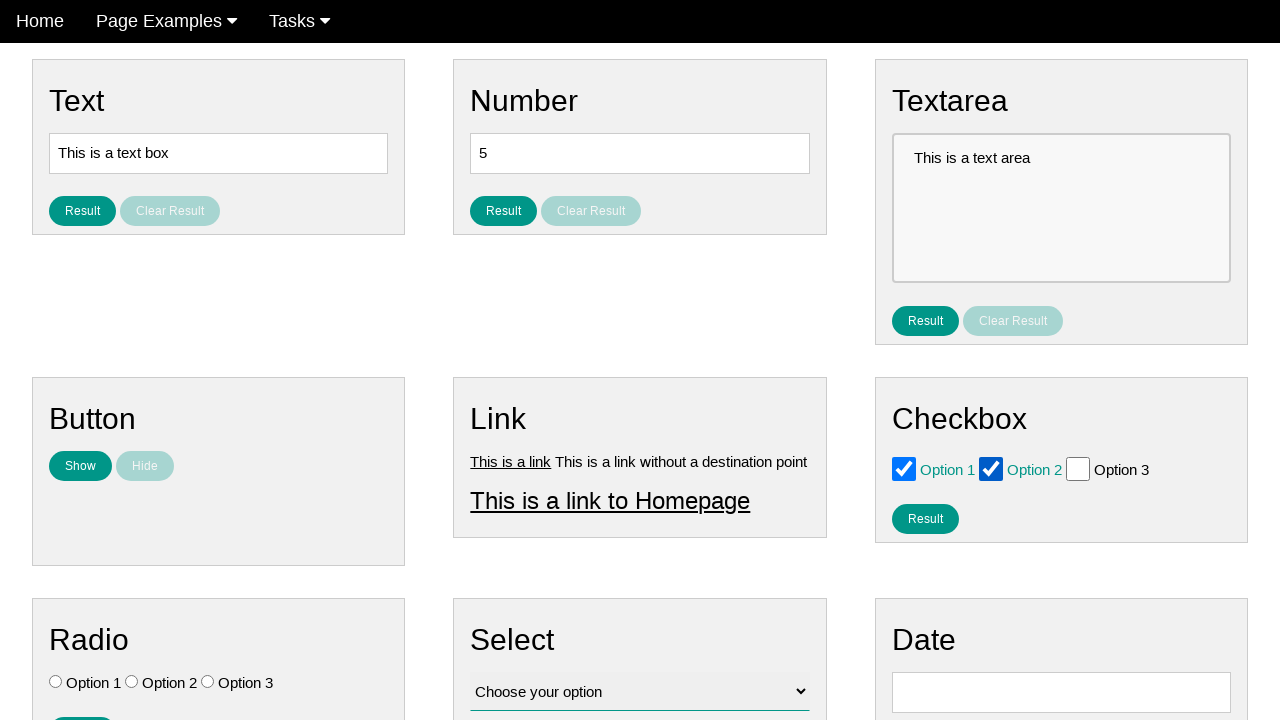

Clicked result button to verify checkbox selections at (925, 518) on #result_button_checkbox
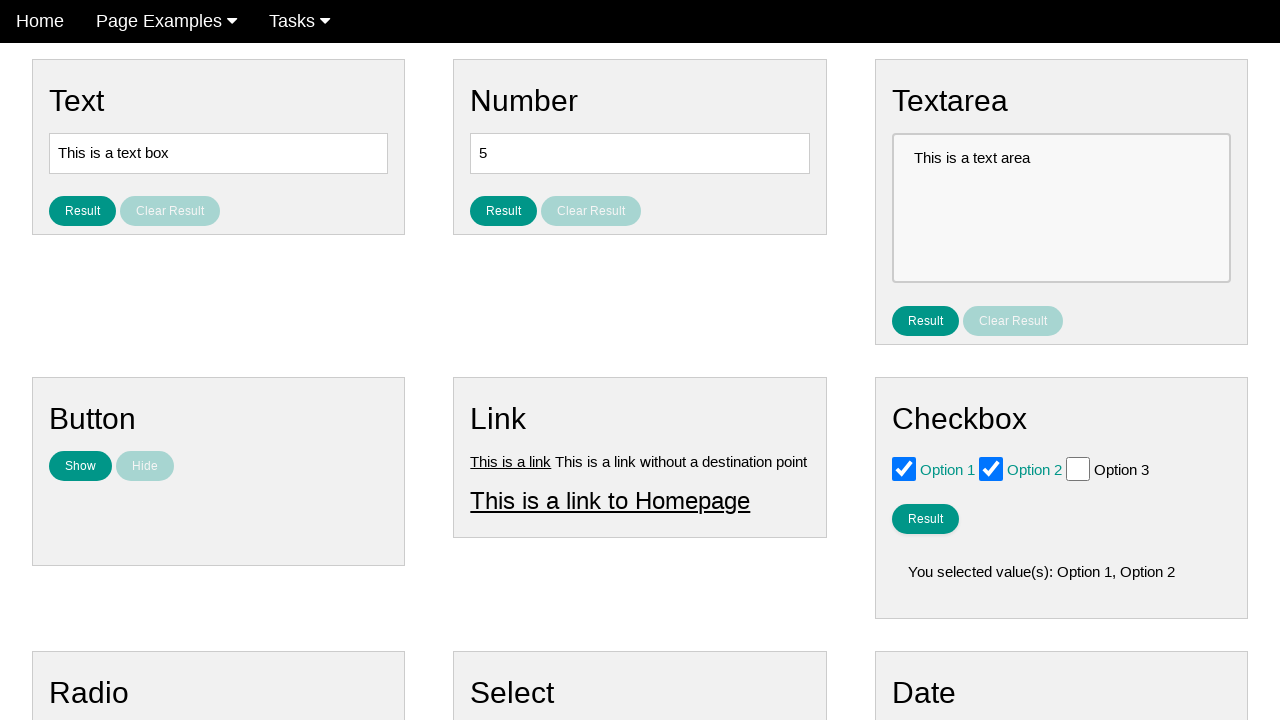

Located result message element
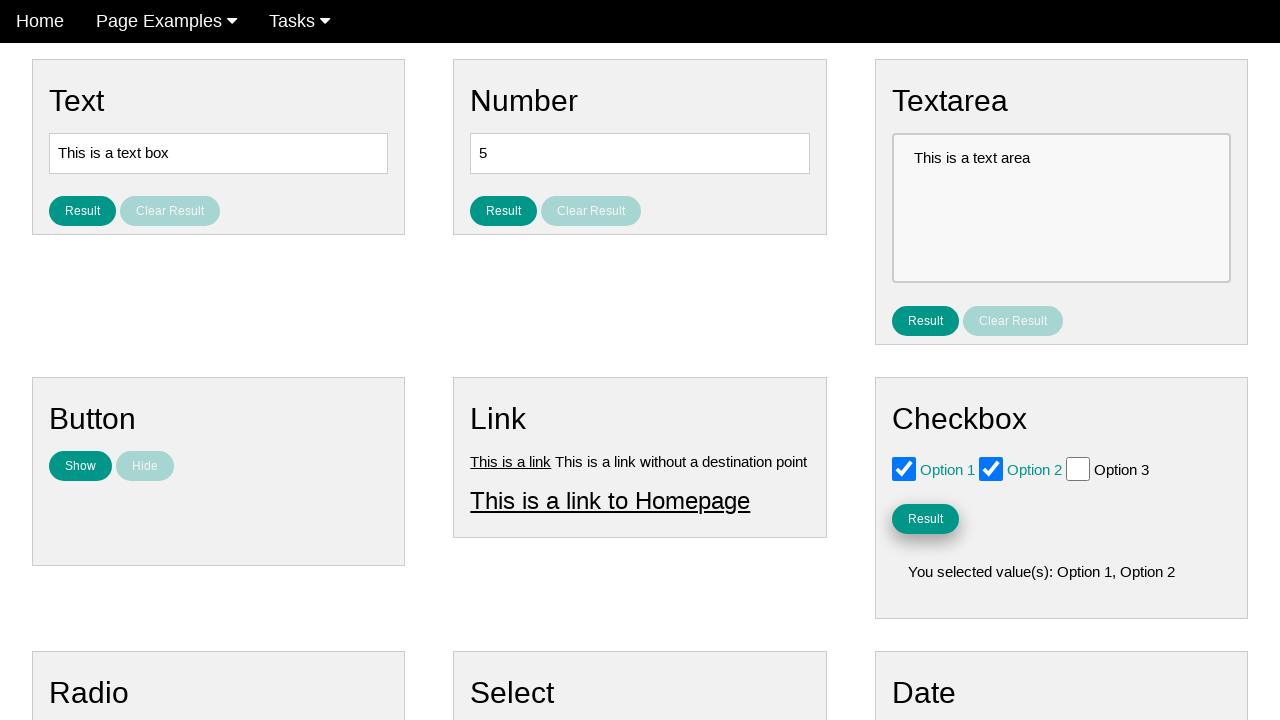

Result message element loaded and visible
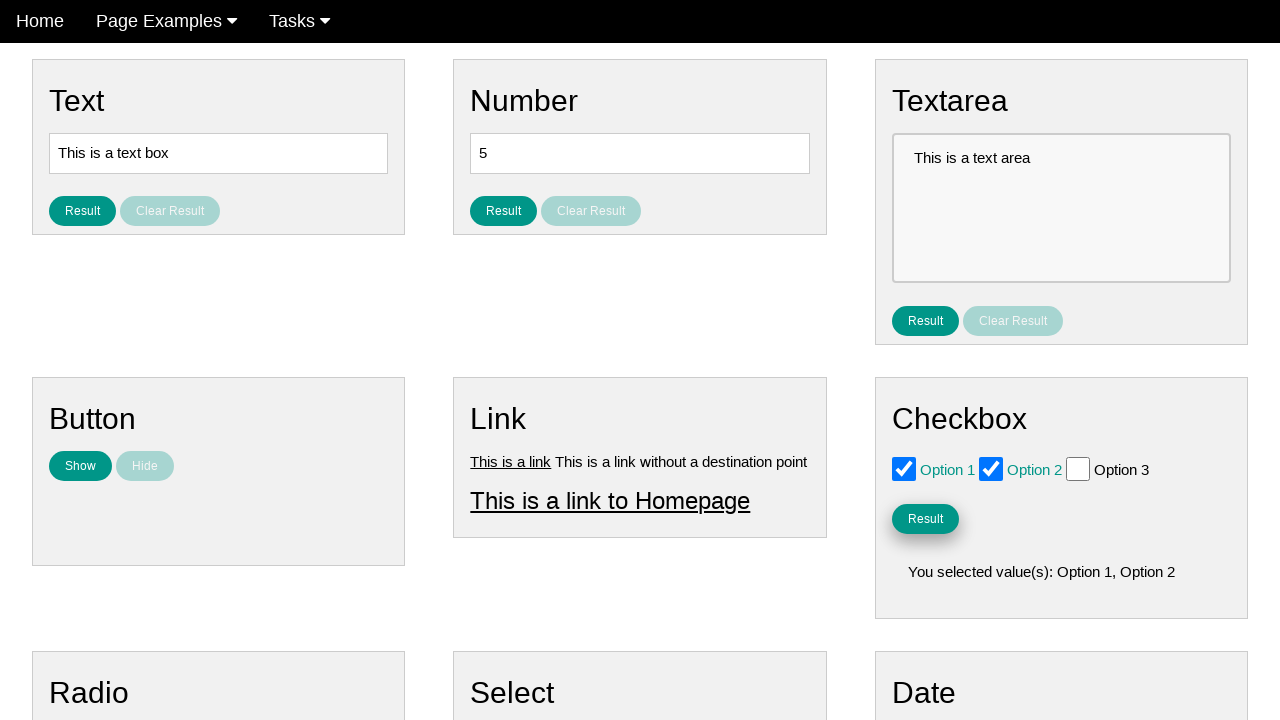

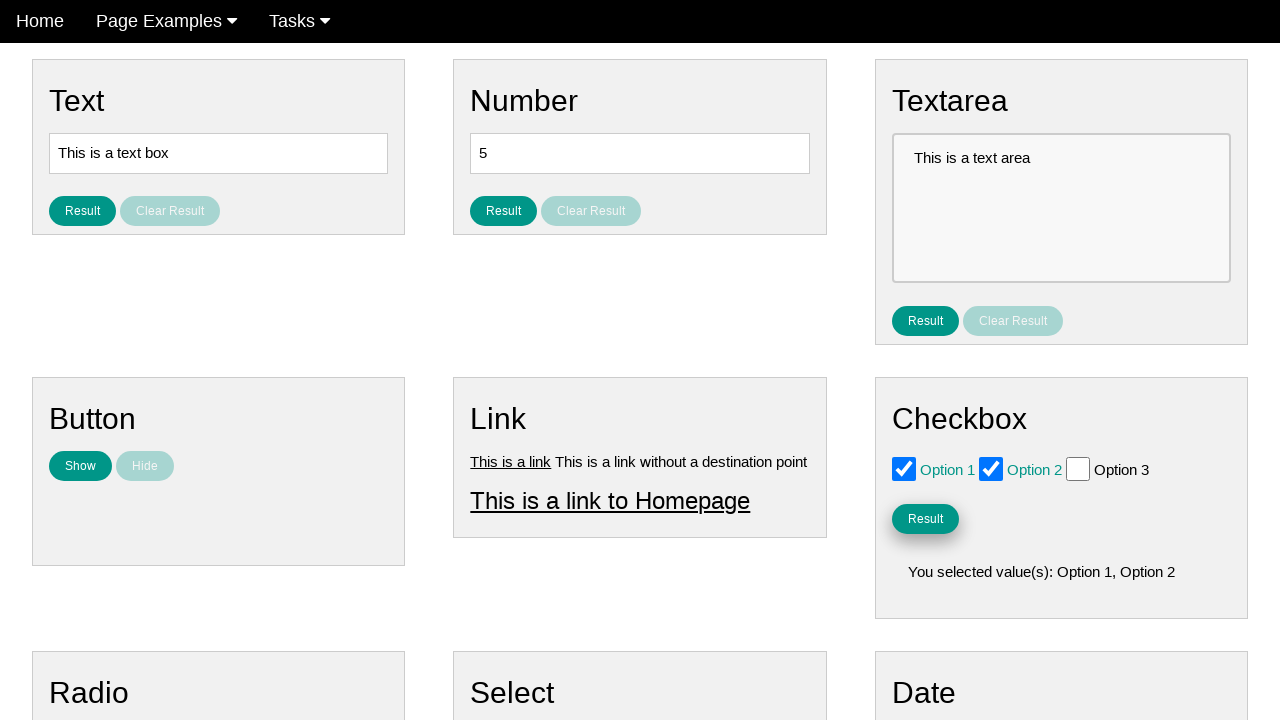